Tests navigation on SpiceJet website by hovering over menu items (SpiceClub, Add-ons) and clicking on sub-menu options (Our Program, SpicePlus)

Starting URL: https://www.spicejet.com/

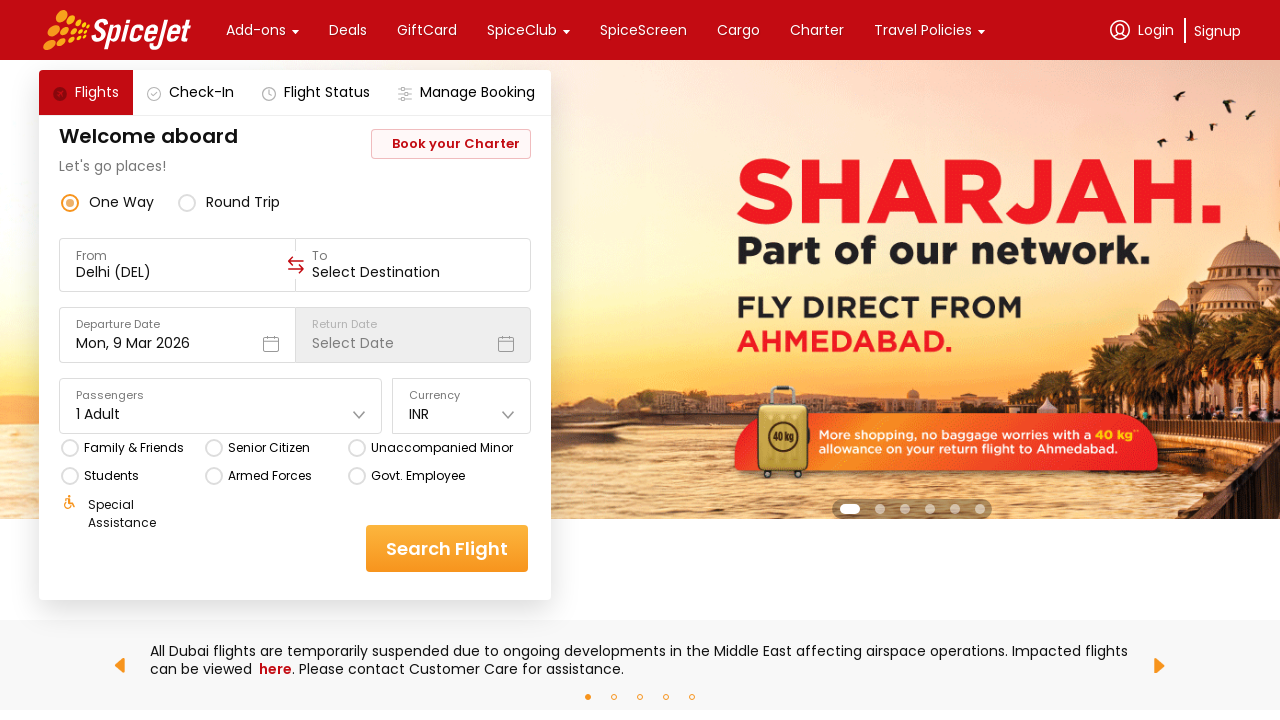

Hovered over SpiceClub menu item at (522, 30) on xpath=//div[@class='css-76zvg2 r-jwli3a r-ubezar r-16dba41 r-1pzd9i8'][normalize
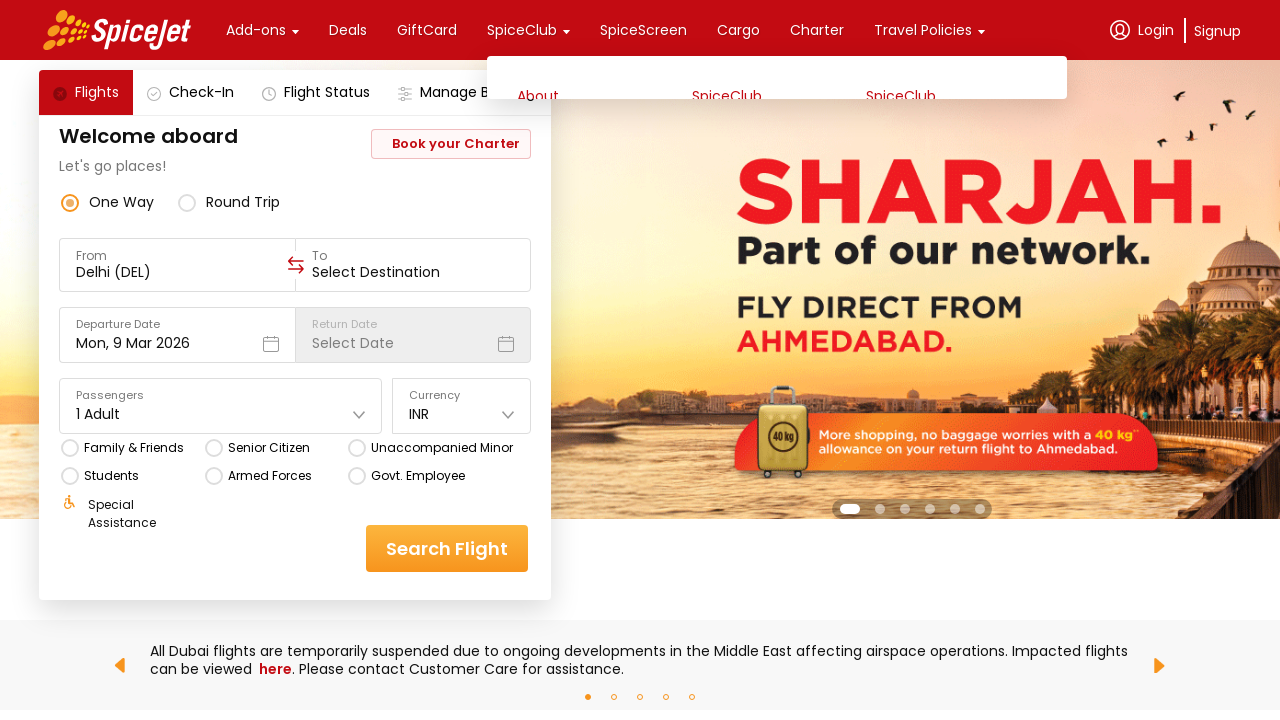

Clicked on 'Our Program' sub-menu option at (601, 146) on internal:text="Our Program"i
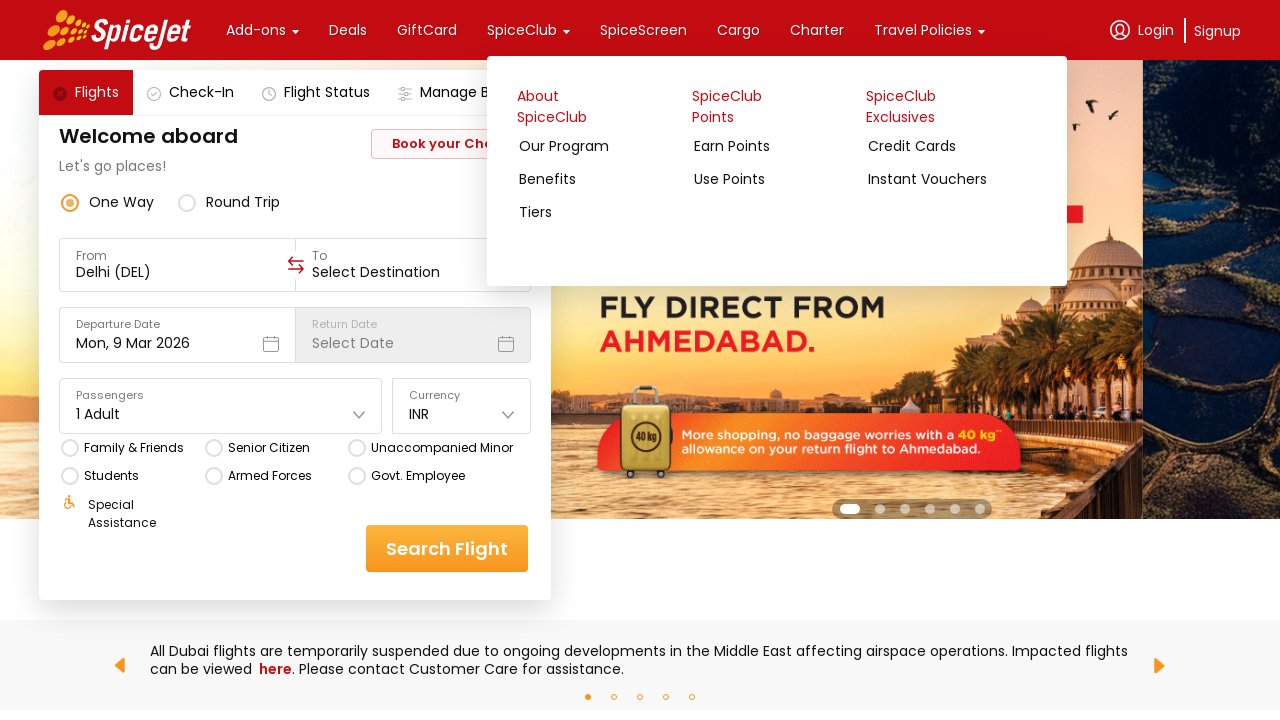

Page navigation completed and network idle state reached
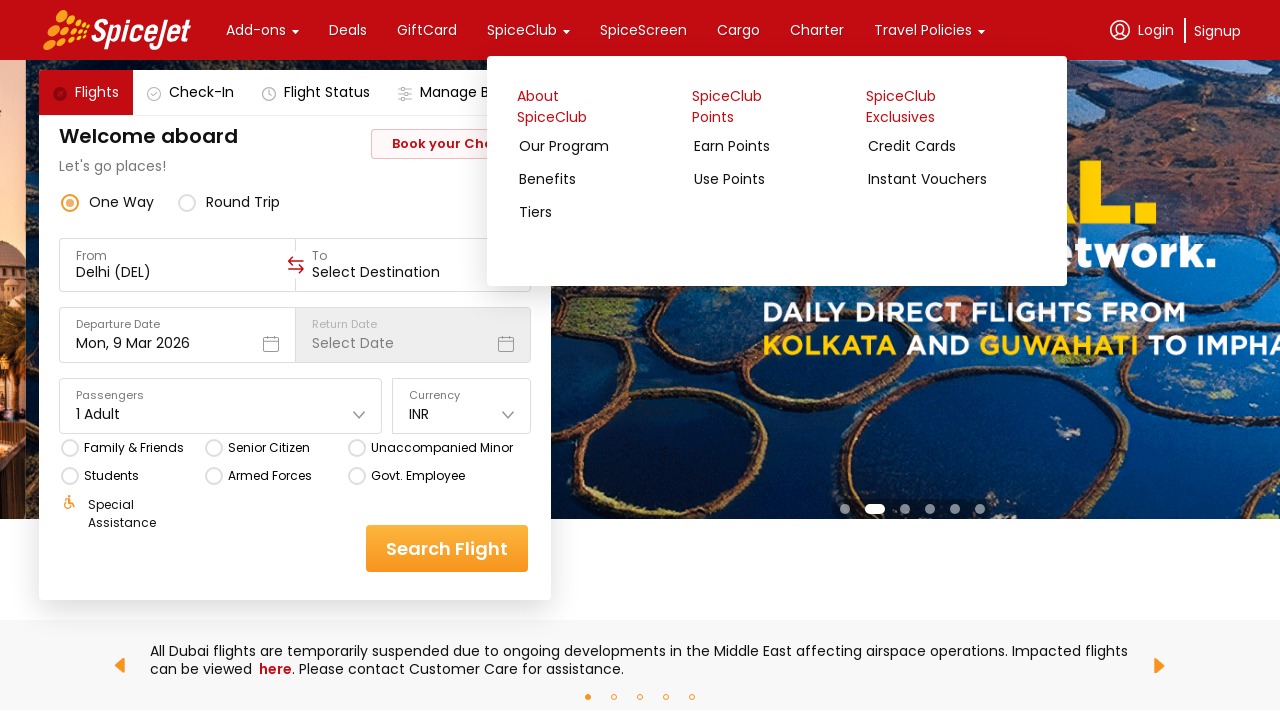

Hovered over Add-ons menu item at (256, 30) on xpath=//div[contains(text(),'Add-ons')]
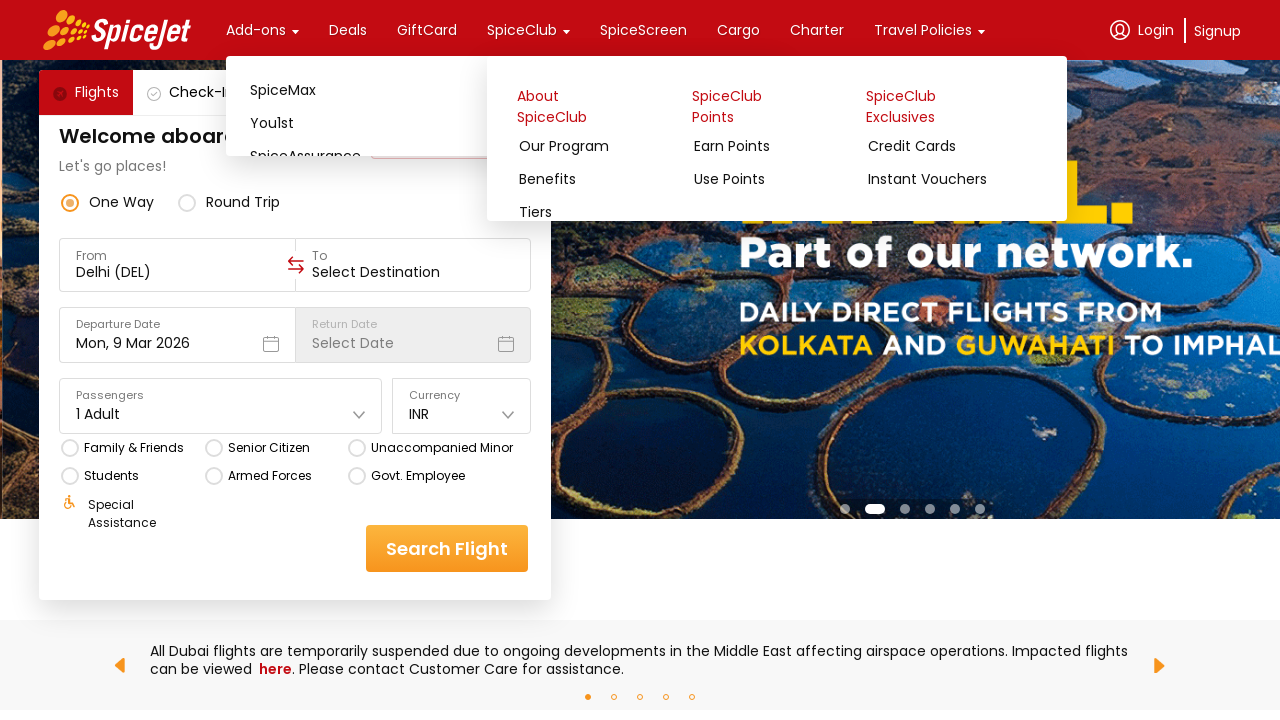

Clicked on SpicePlus sub-menu option at (631, 288) on xpath=//div[@class='css-76zvg2 r-homxoj r-ubezar'][normalize-space()='SpicePlus'
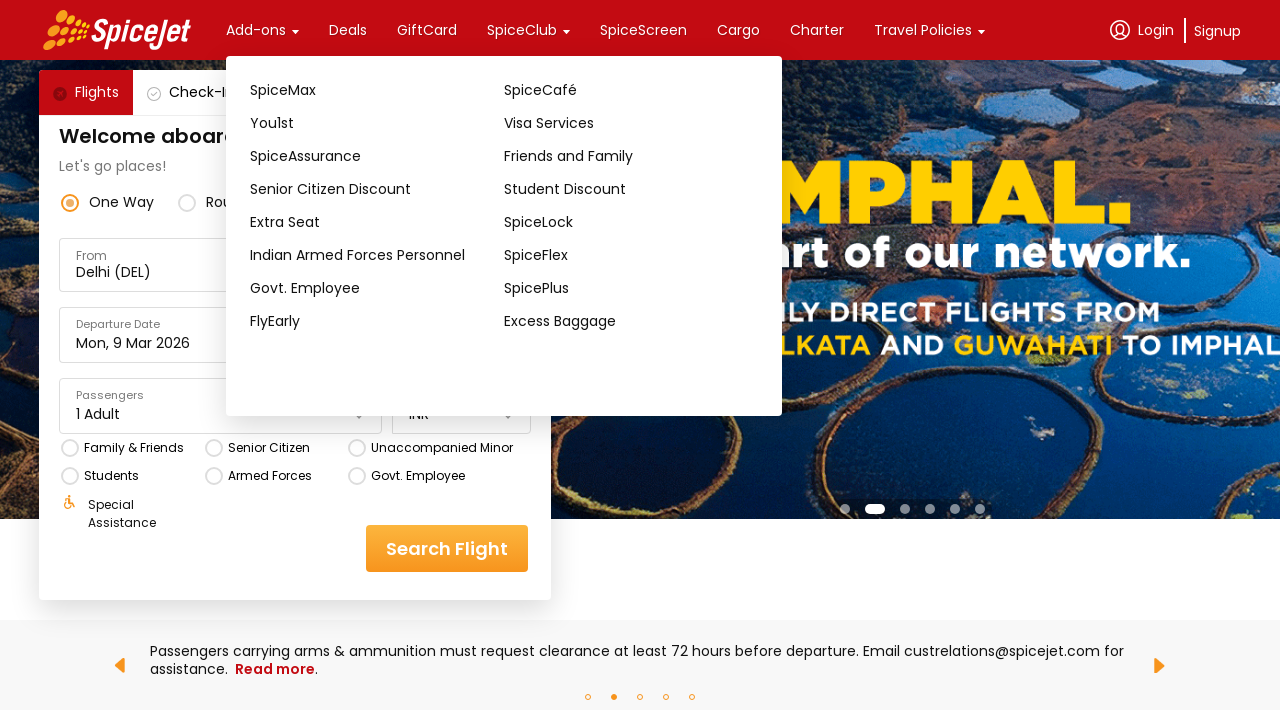

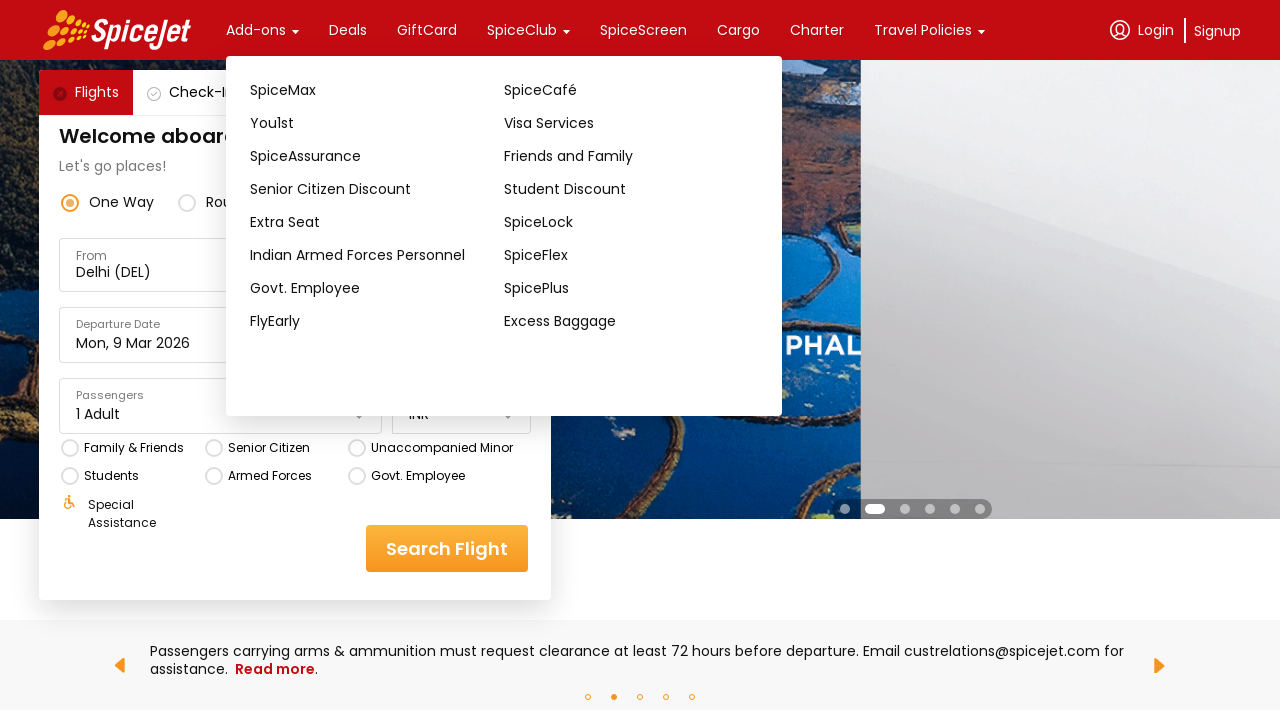